Tests a practice automation page by selecting a checkbox option, using that option text to select from a dropdown and trigger an alert, then verifying the alert contains the selected option text

Starting URL: https://rahulshettyacademy.com/AutomationPractice/

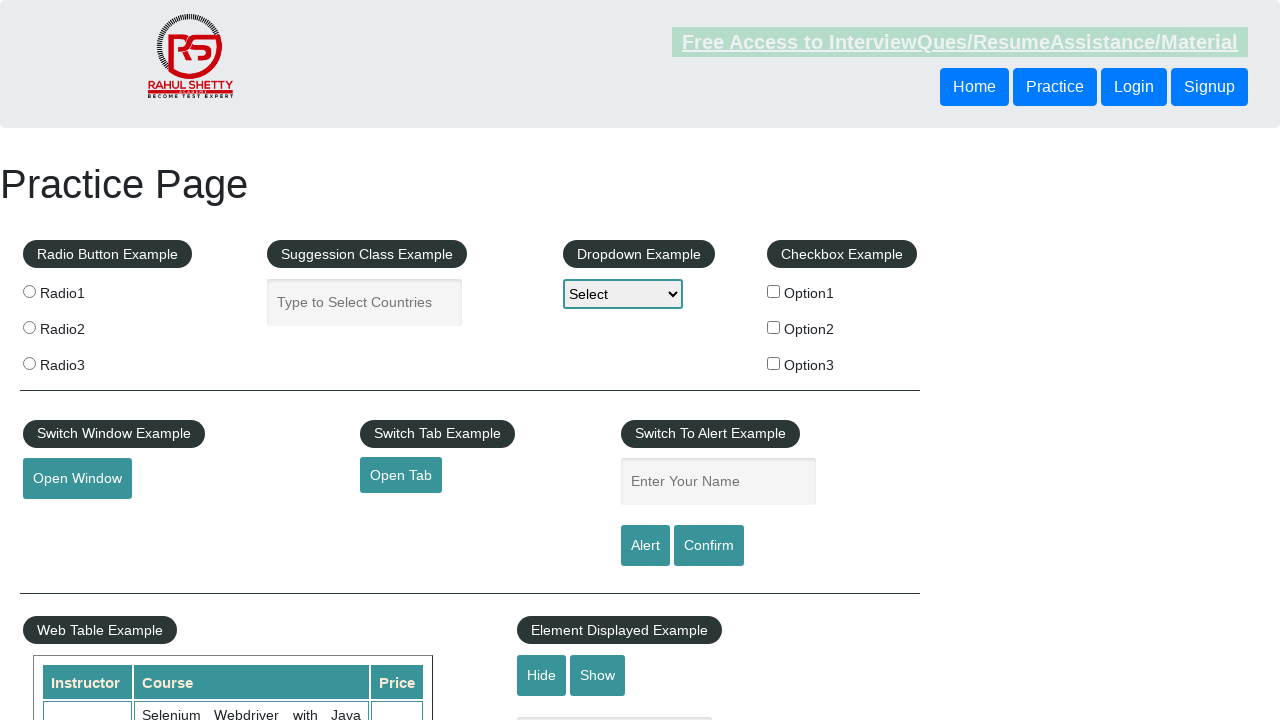

Navigated to practice automation page
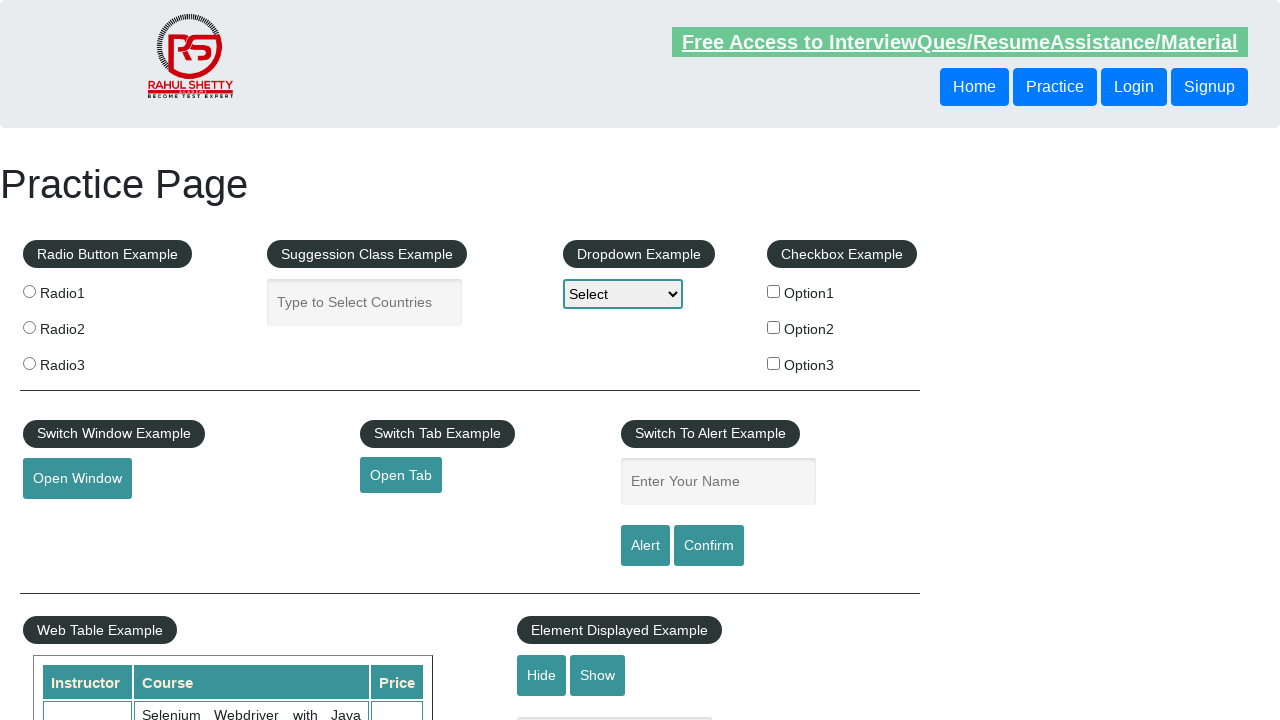

Located checkbox section
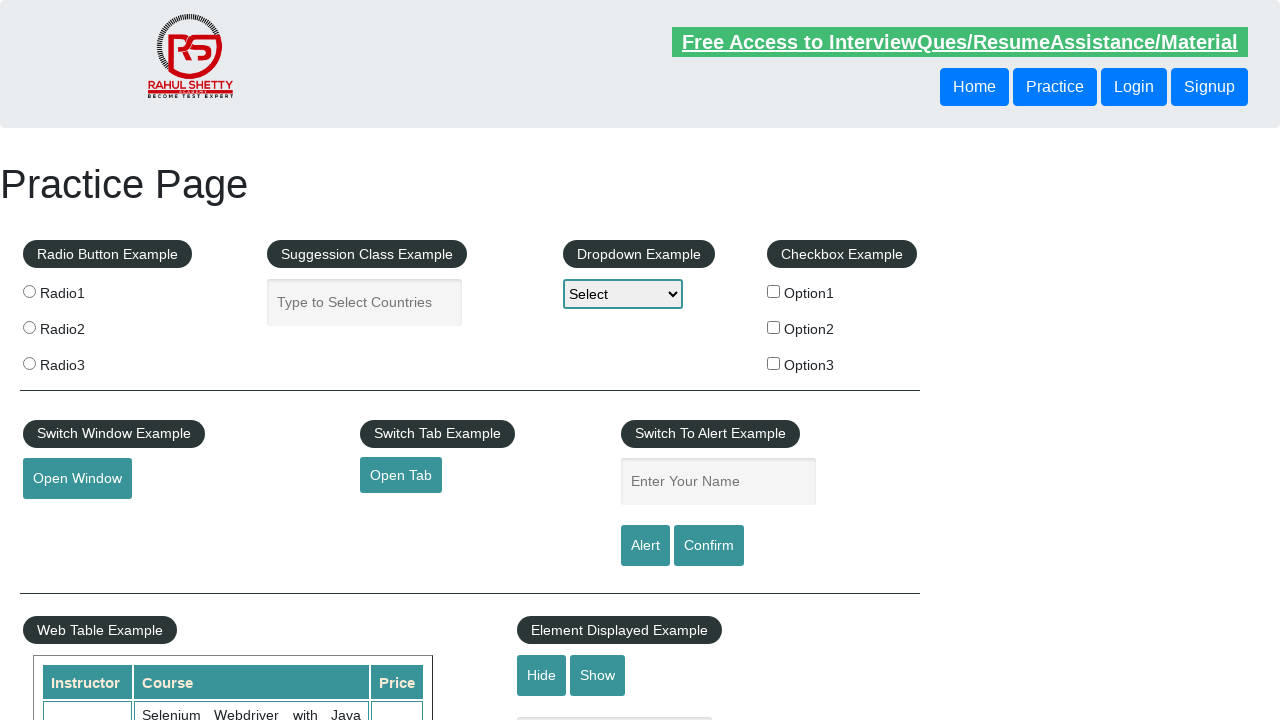

Retrieved all checkbox elements
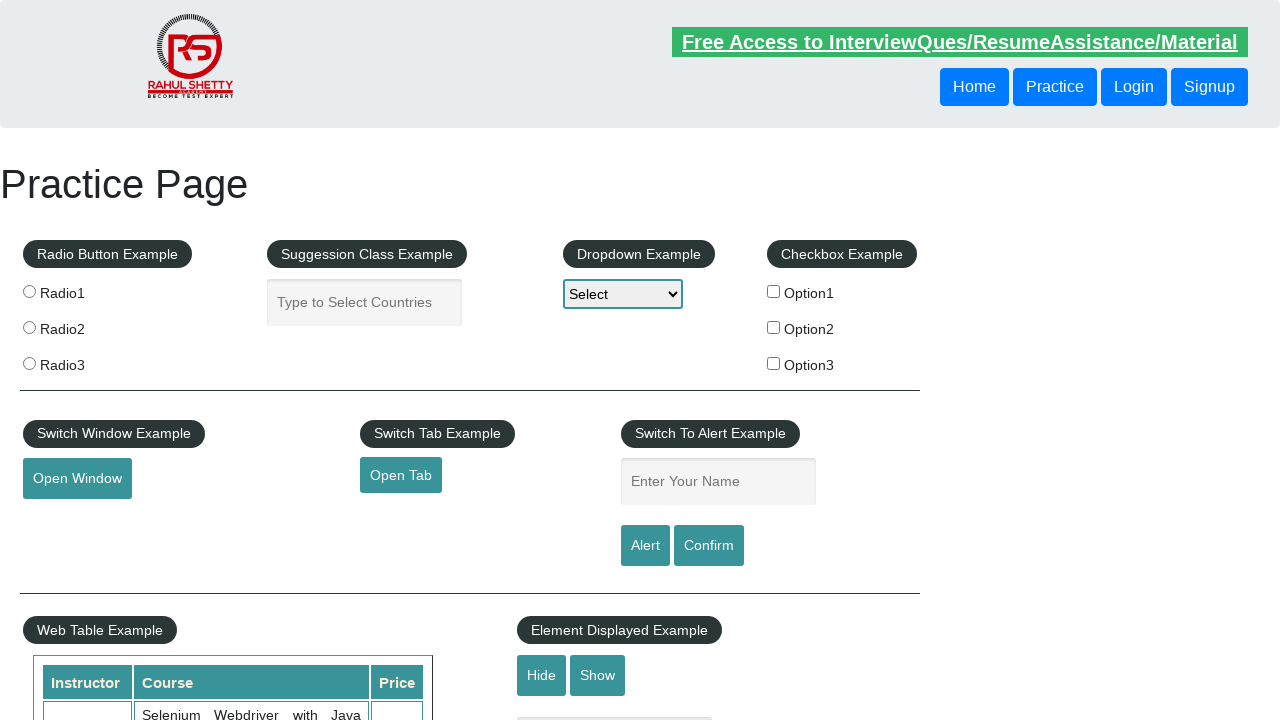

Clicked the second checkbox option at (774, 327) on #checkbox-example fieldset >> label input[type='checkbox'] >> nth=1
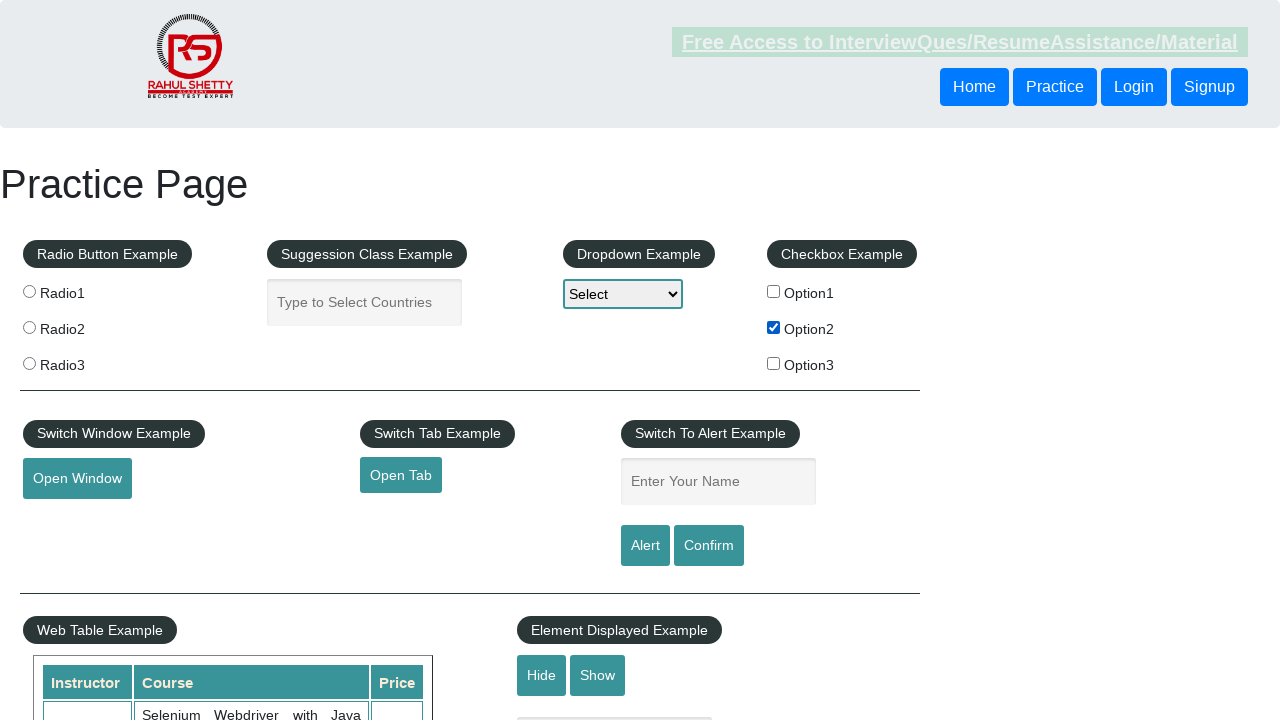

Extracted checkbox label text: 'Option2'
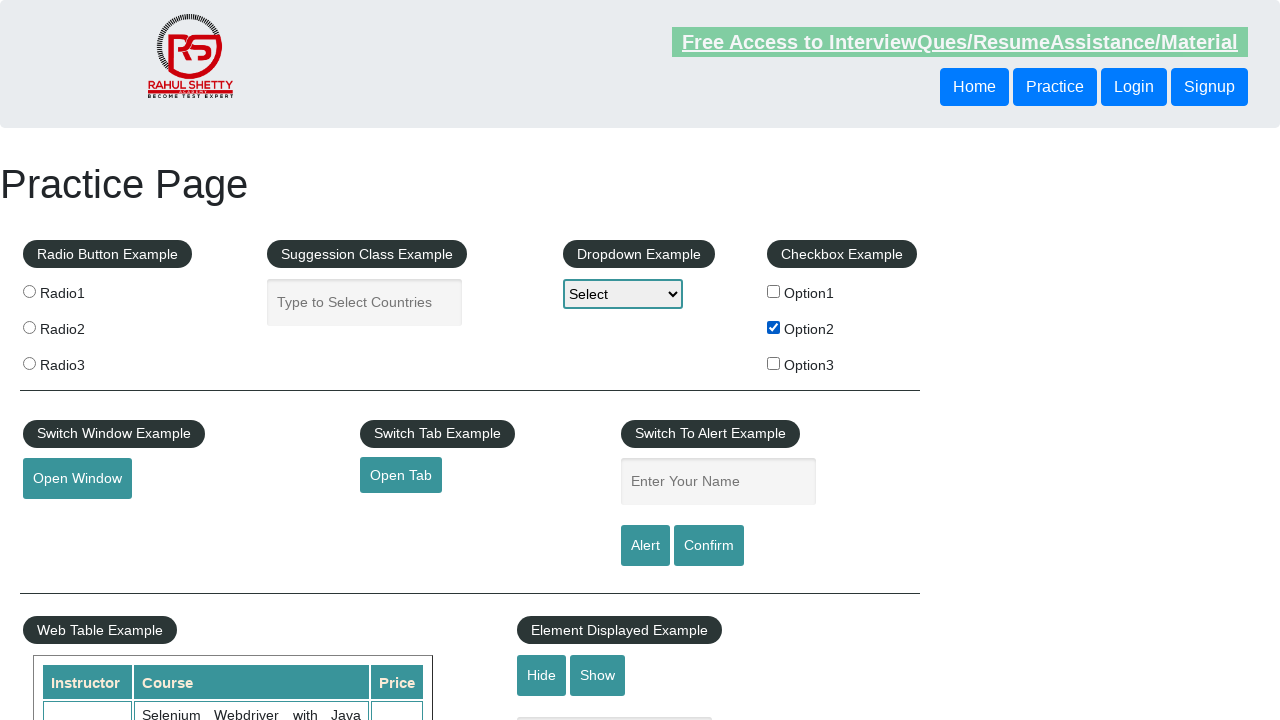

Selected 'Option2' from dropdown on #dropdown-class-example
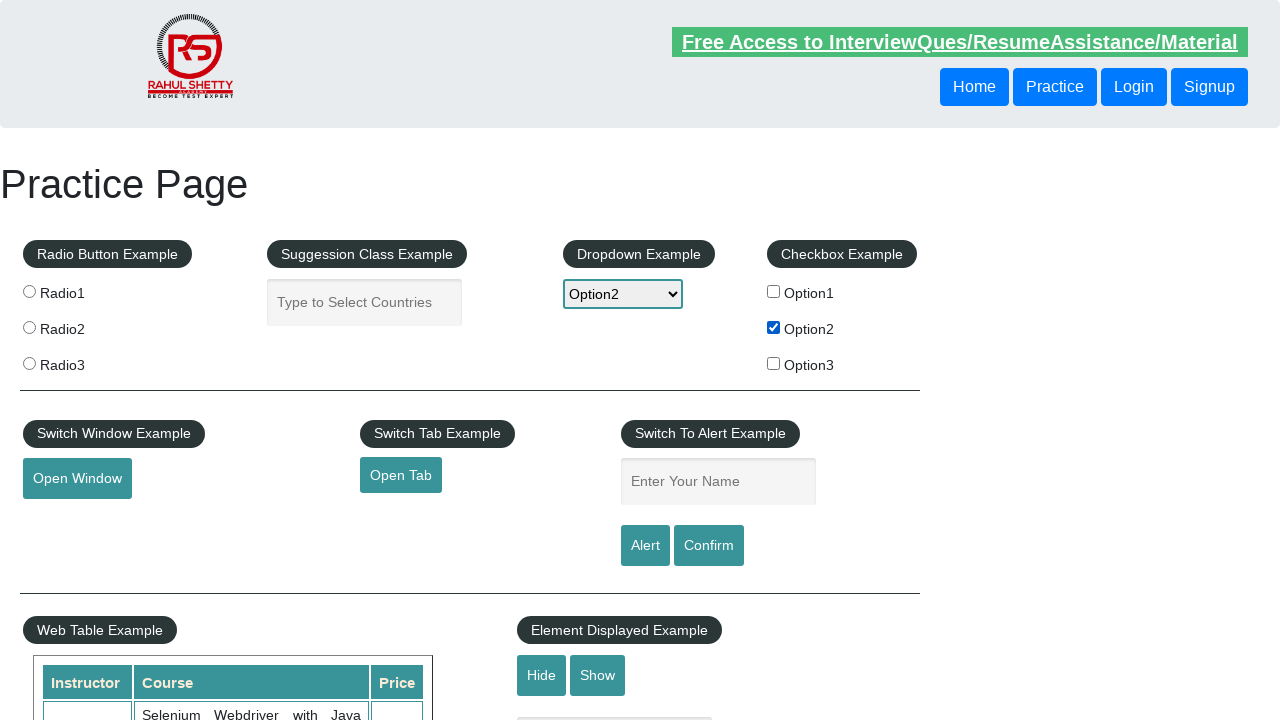

Filled name field with 'Option2' on #name
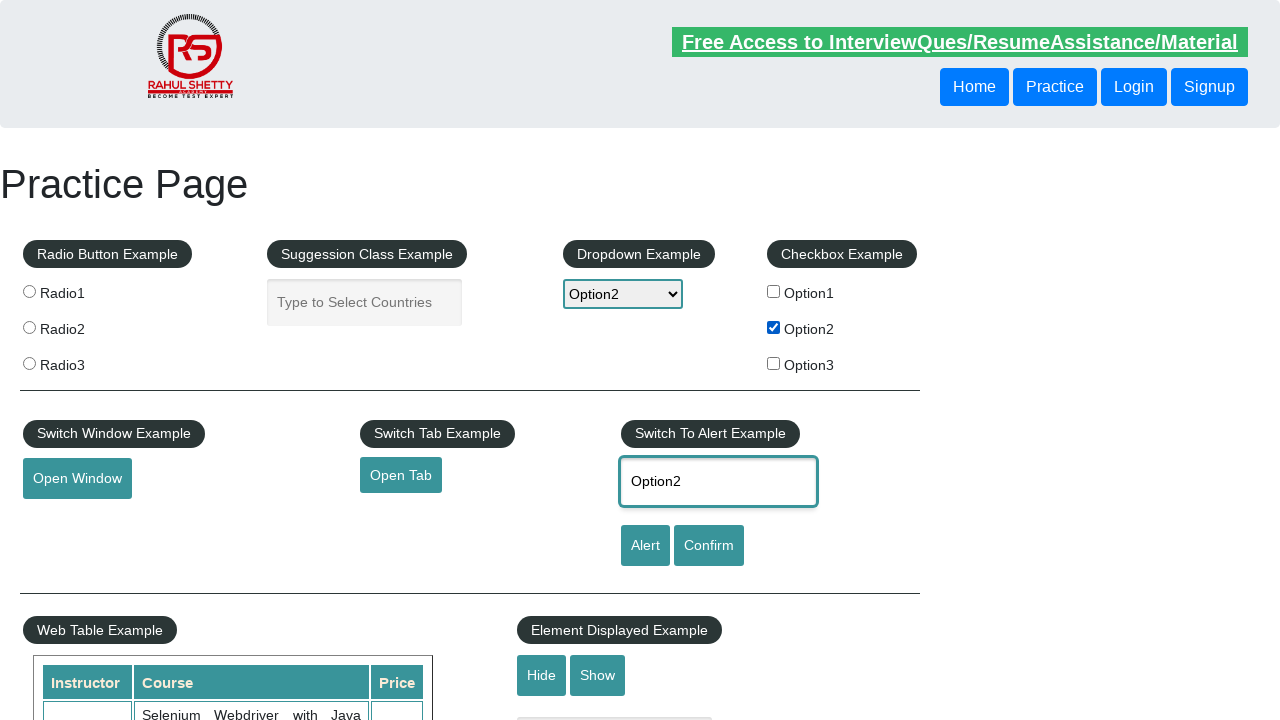

Set up dialog handler to accept alerts
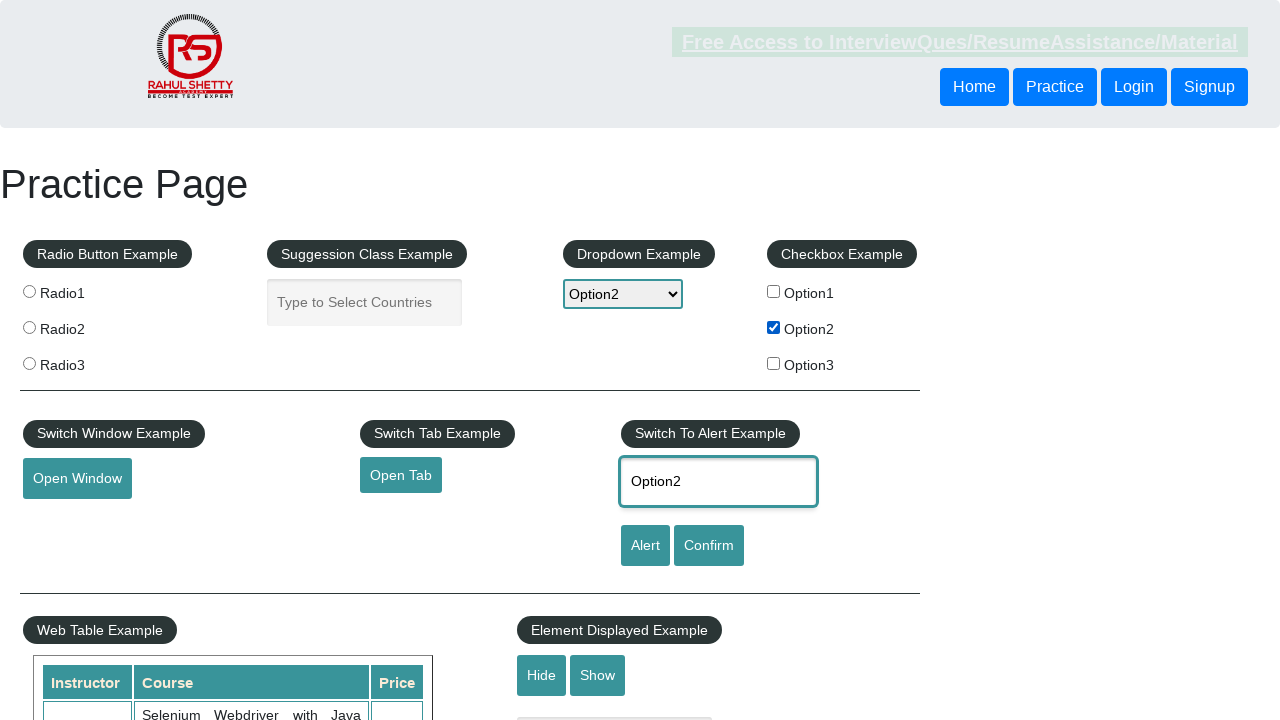

Clicked alert button to trigger alert at (645, 546) on #alertbtn
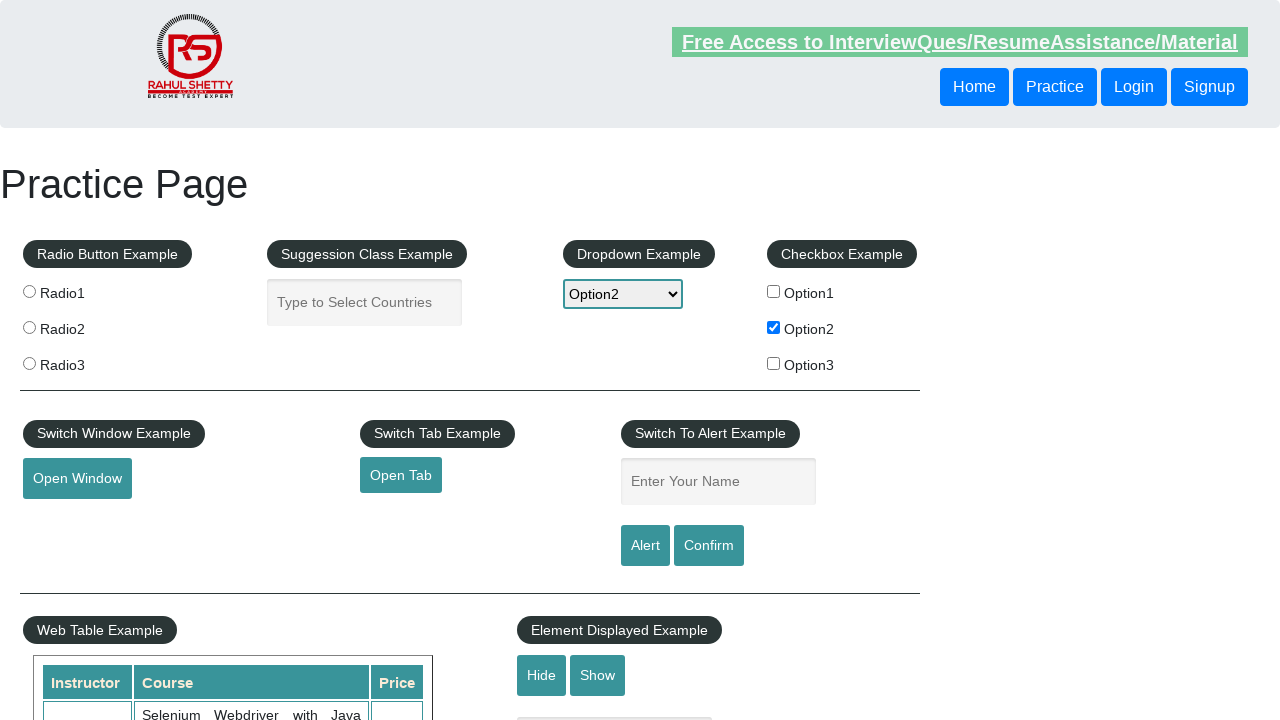

Waited for alert to be processed
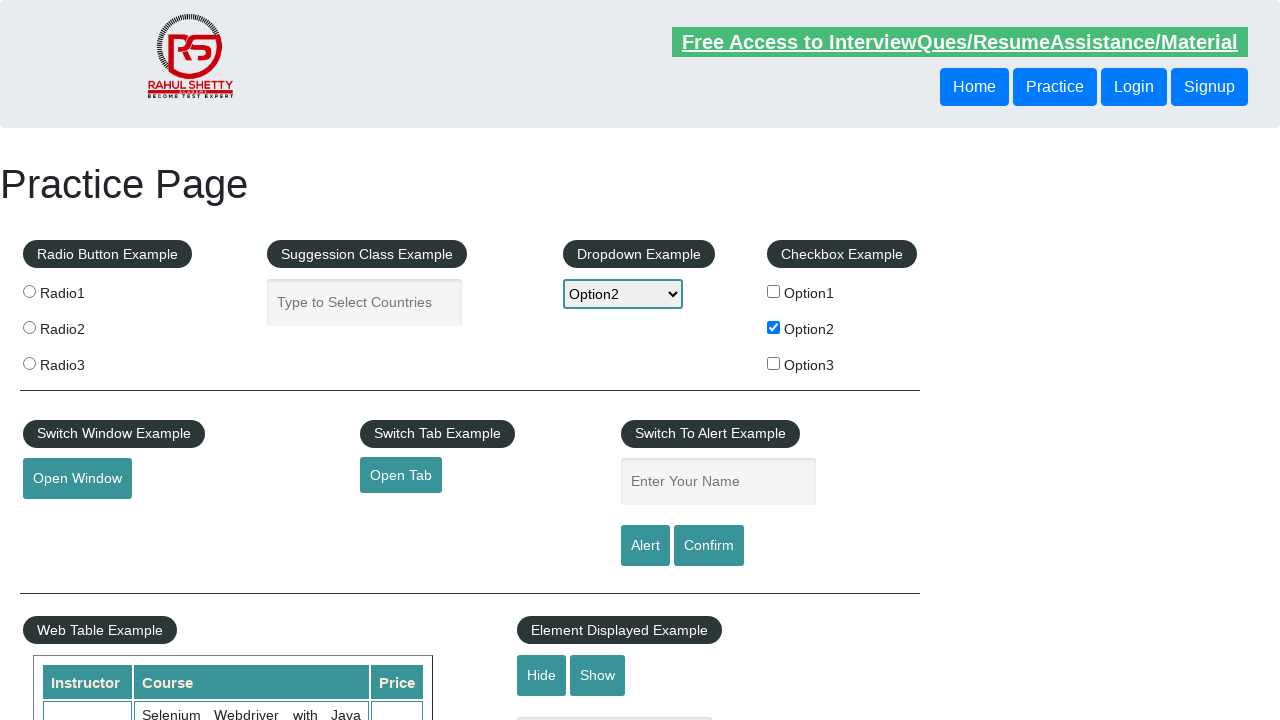

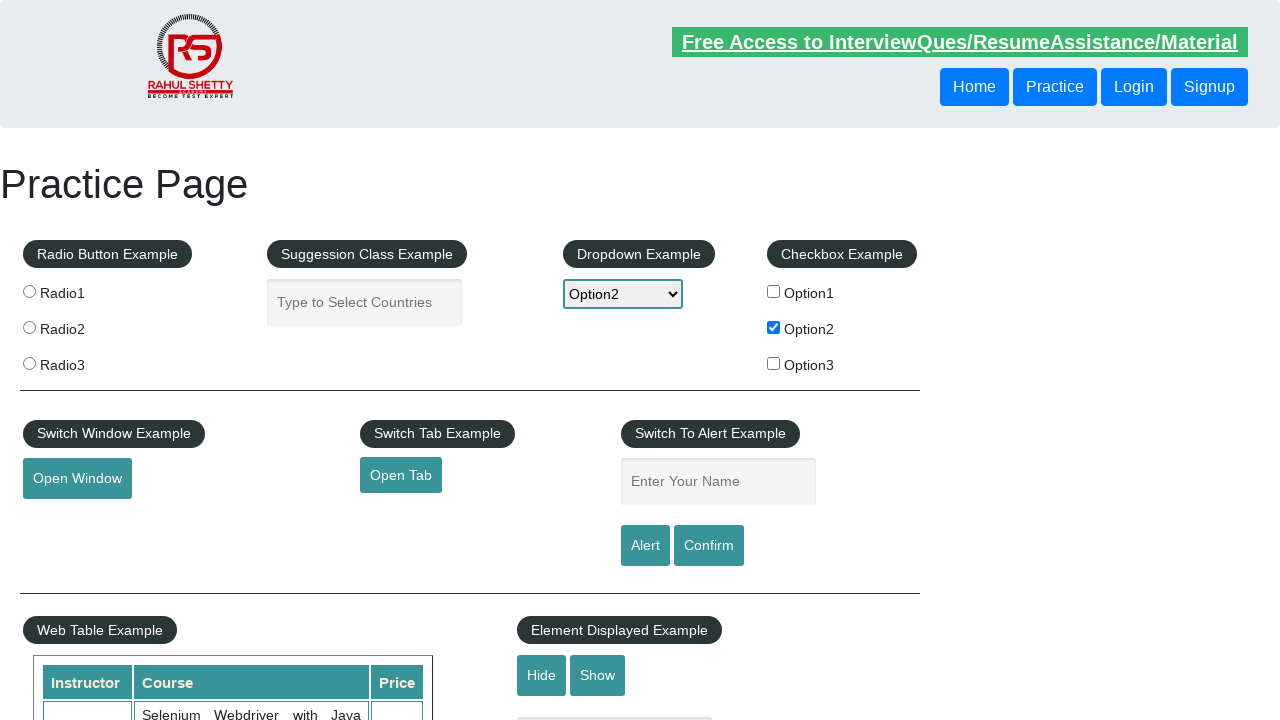